Navigates to example.com, finds the first anchor element on the page, and clicks it to navigate to the linked page.

Starting URL: https://example.com

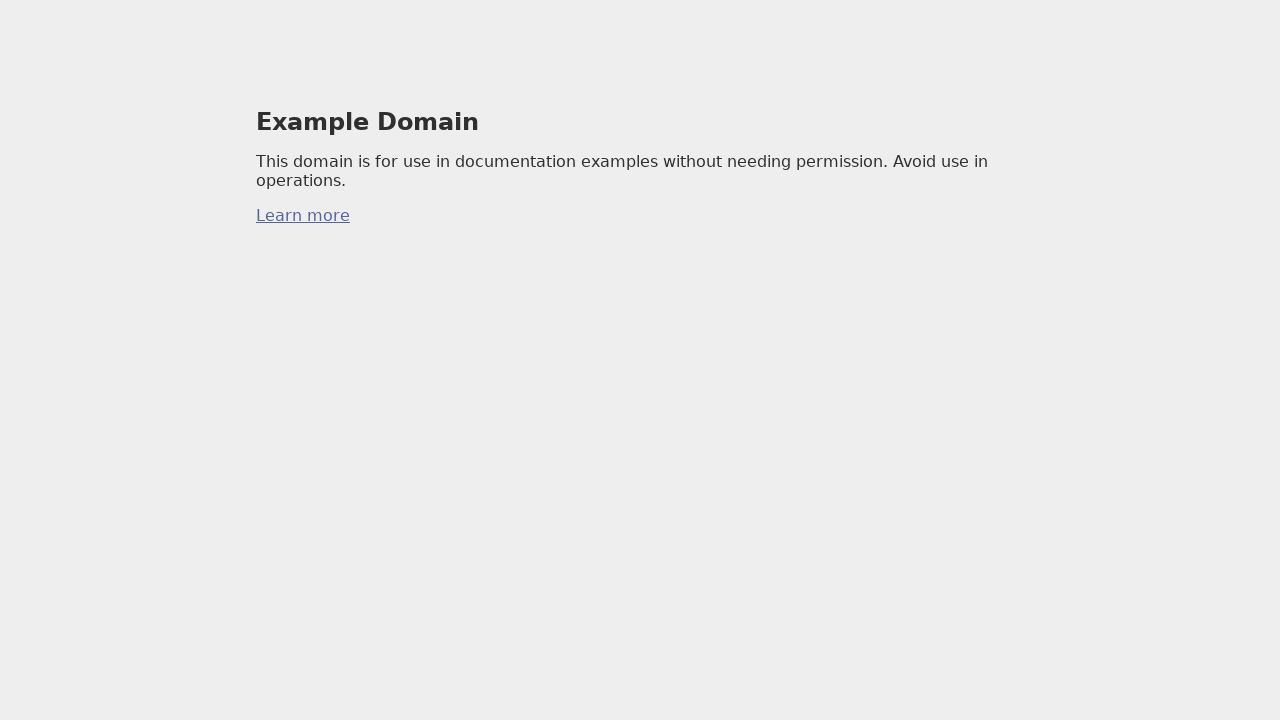

Navigated to https://example.com
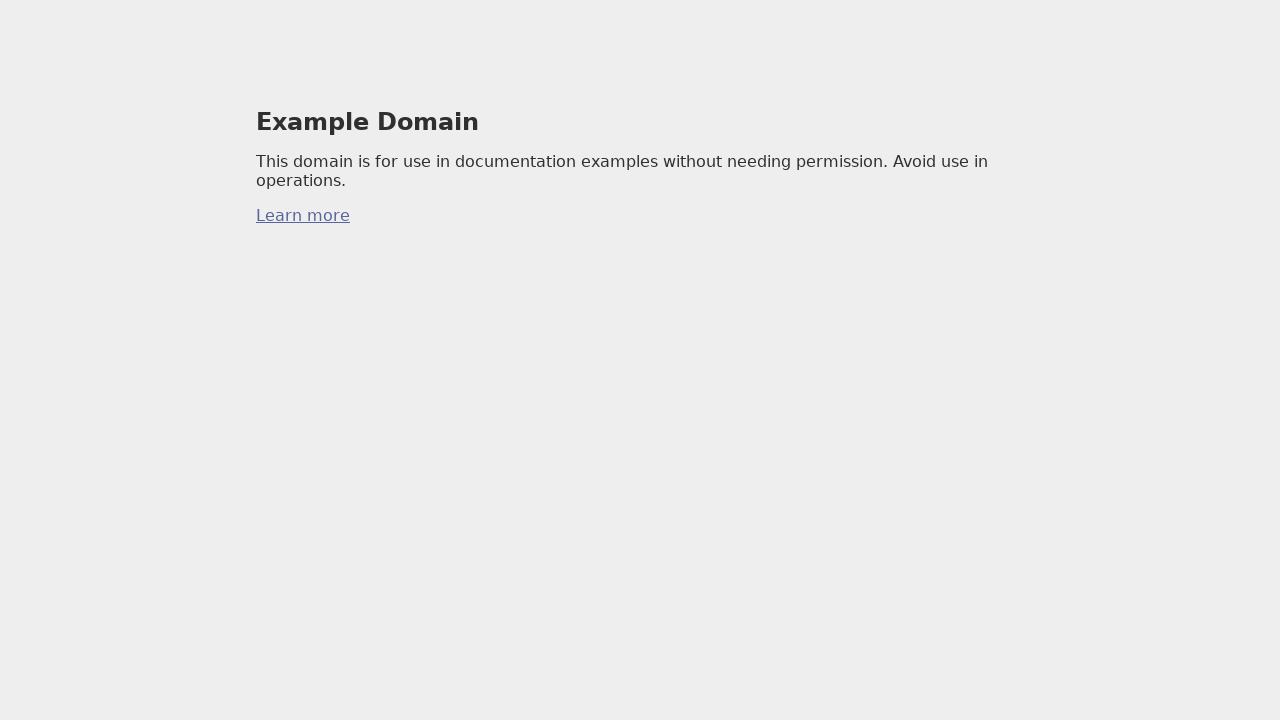

Found the first anchor element on the page
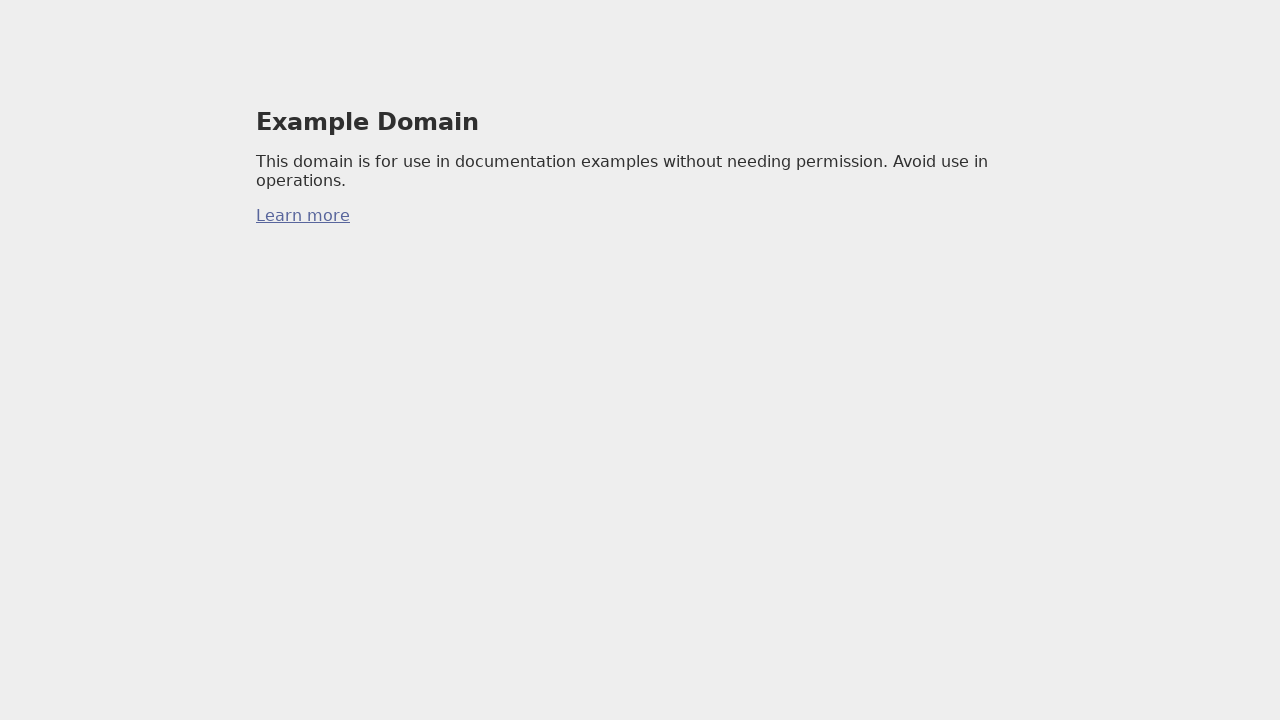

Clicked the first anchor element to navigate to linked page
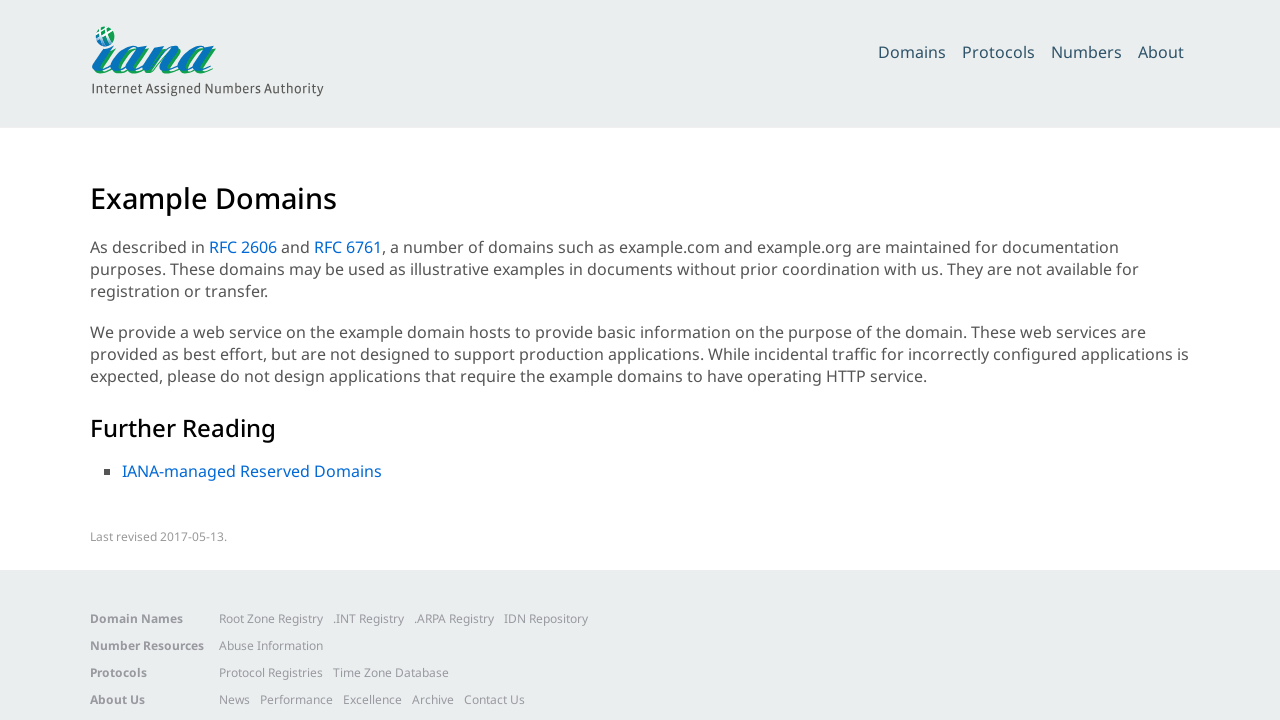

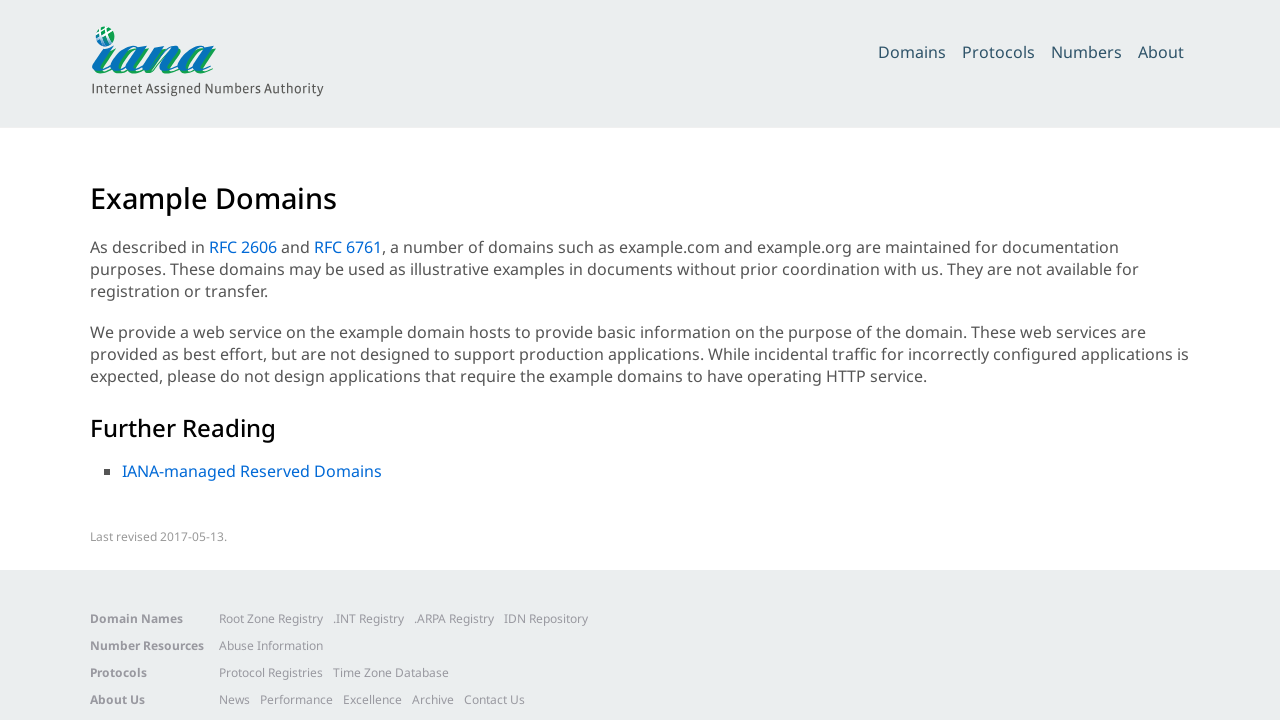